Navigates to an automation practice page and verifies that footer links are present and accessible

Starting URL: https://rahulshettyacademy.com/AutomationPractice

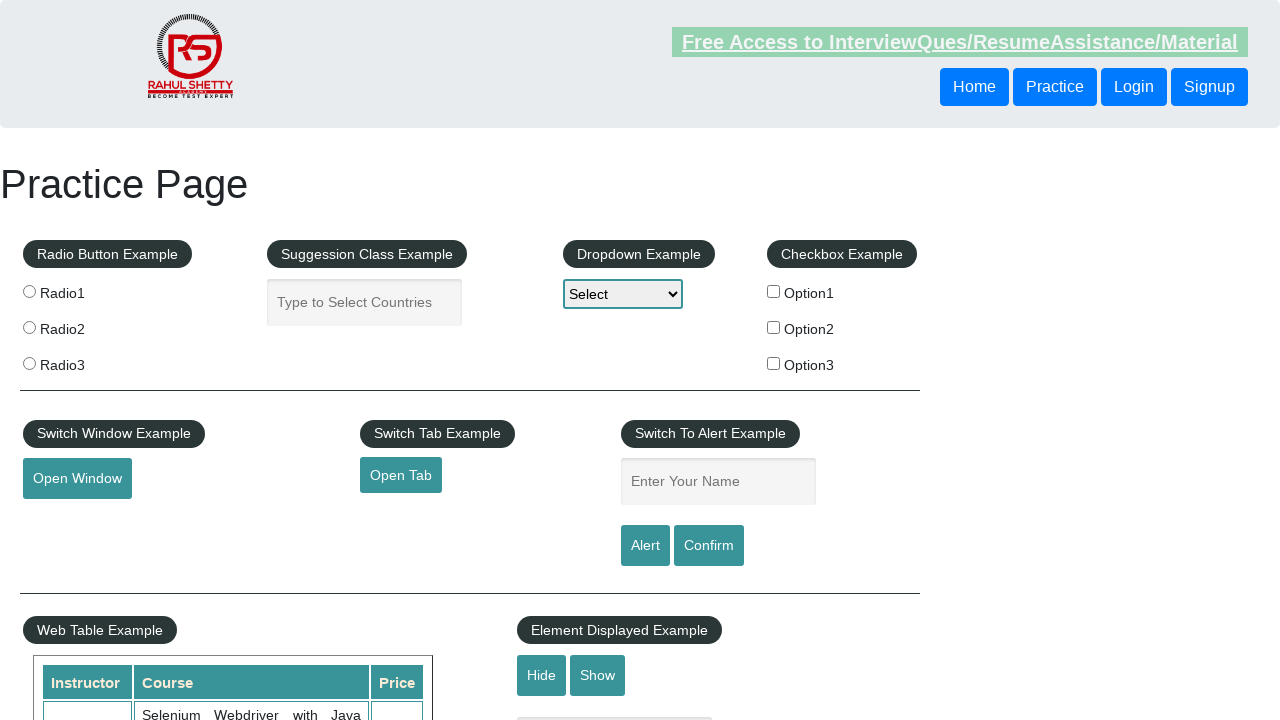

Waited for footer links to load
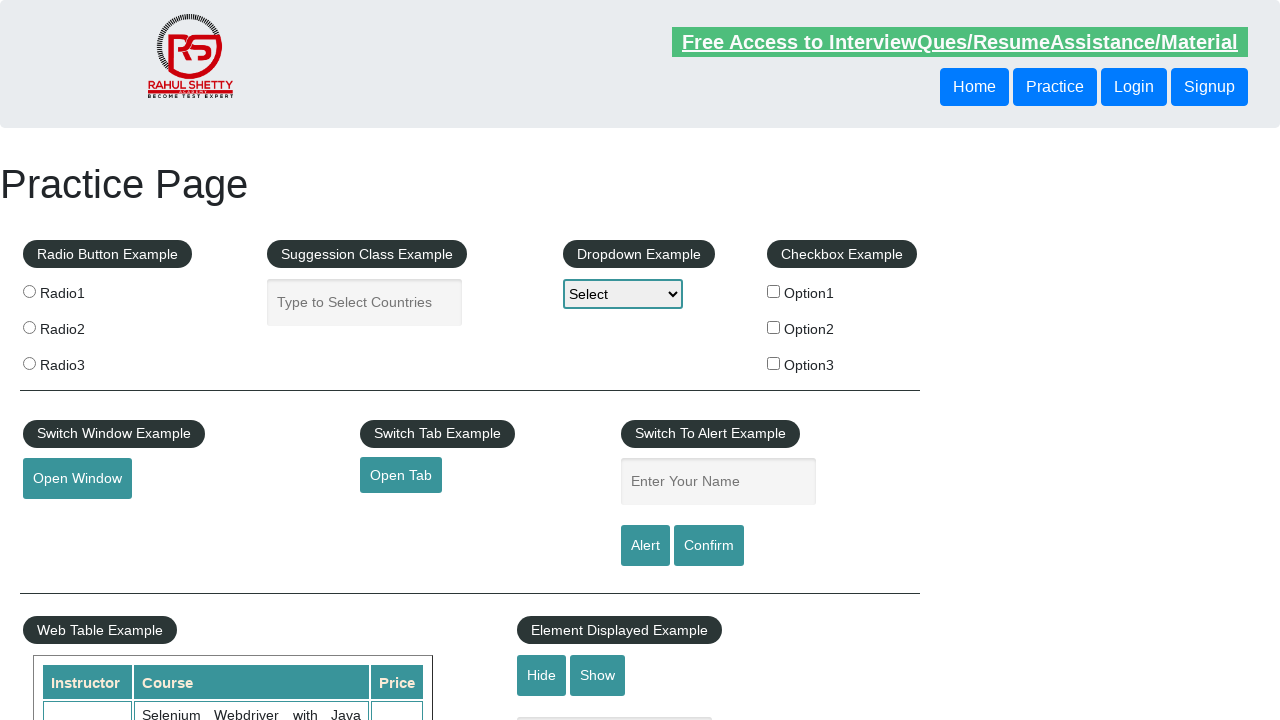

Retrieved SoapUI link href attribute
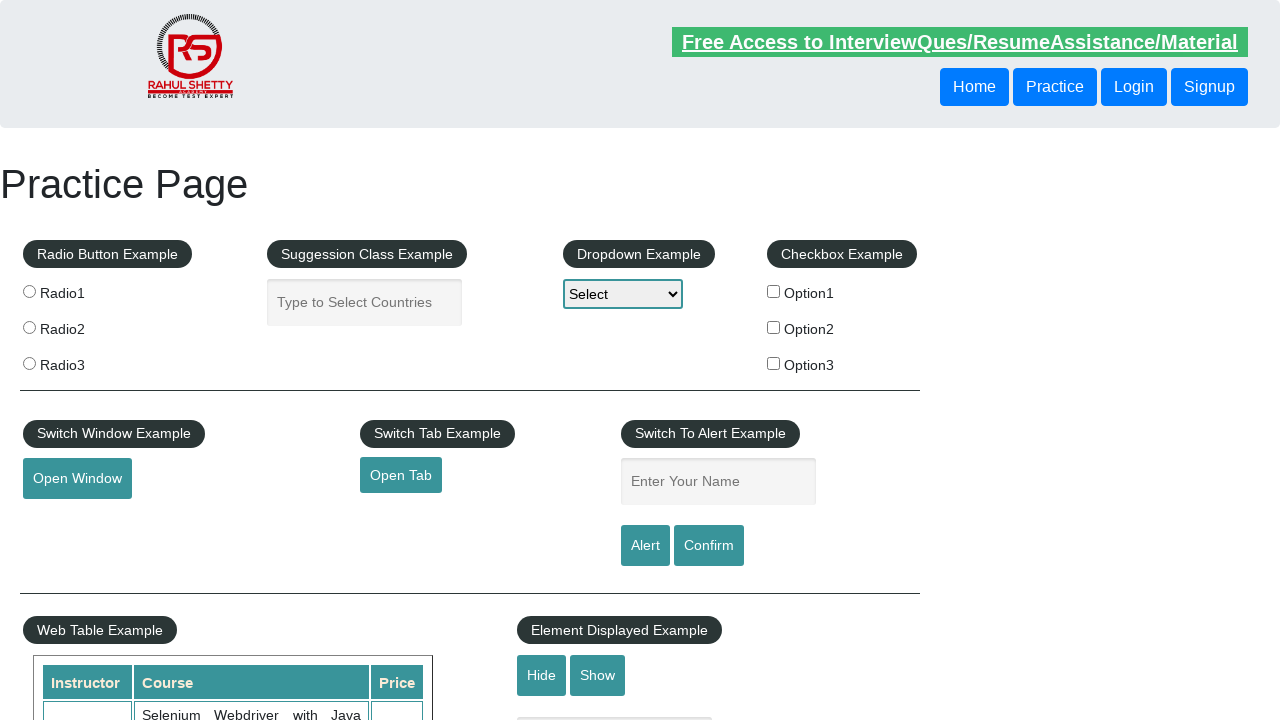

Retrieved all footer links from li.gf-li elements
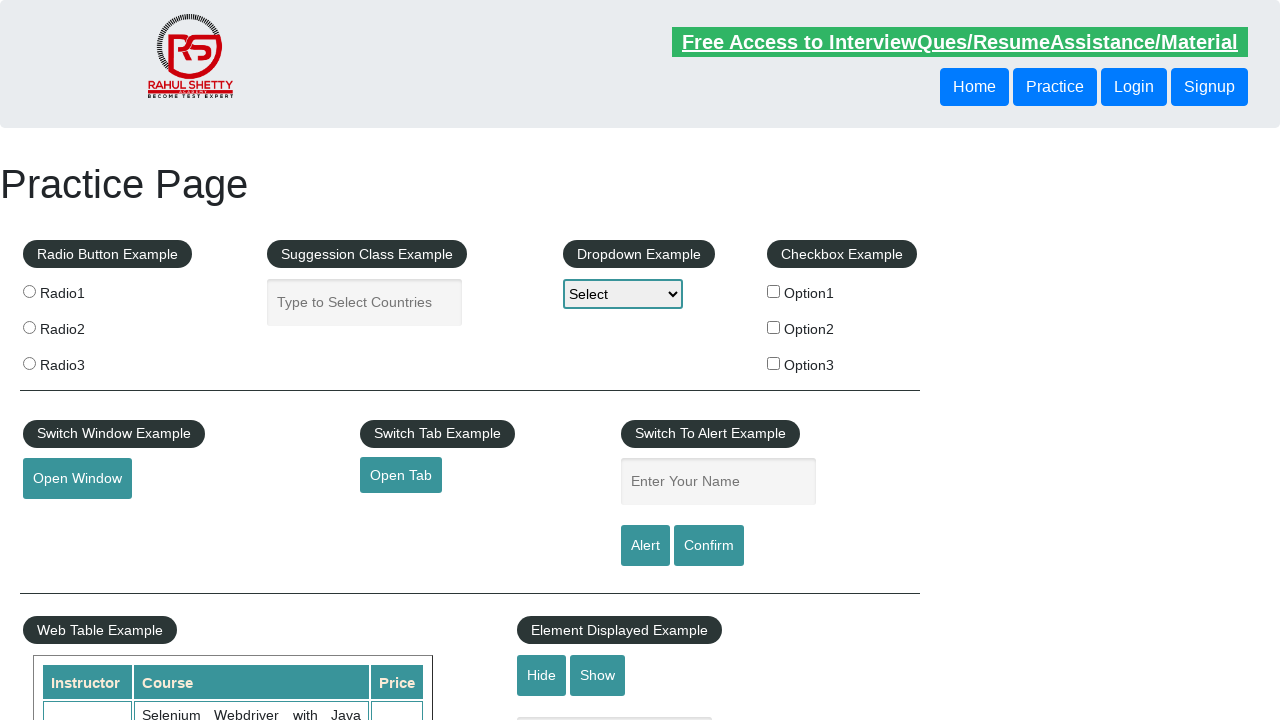

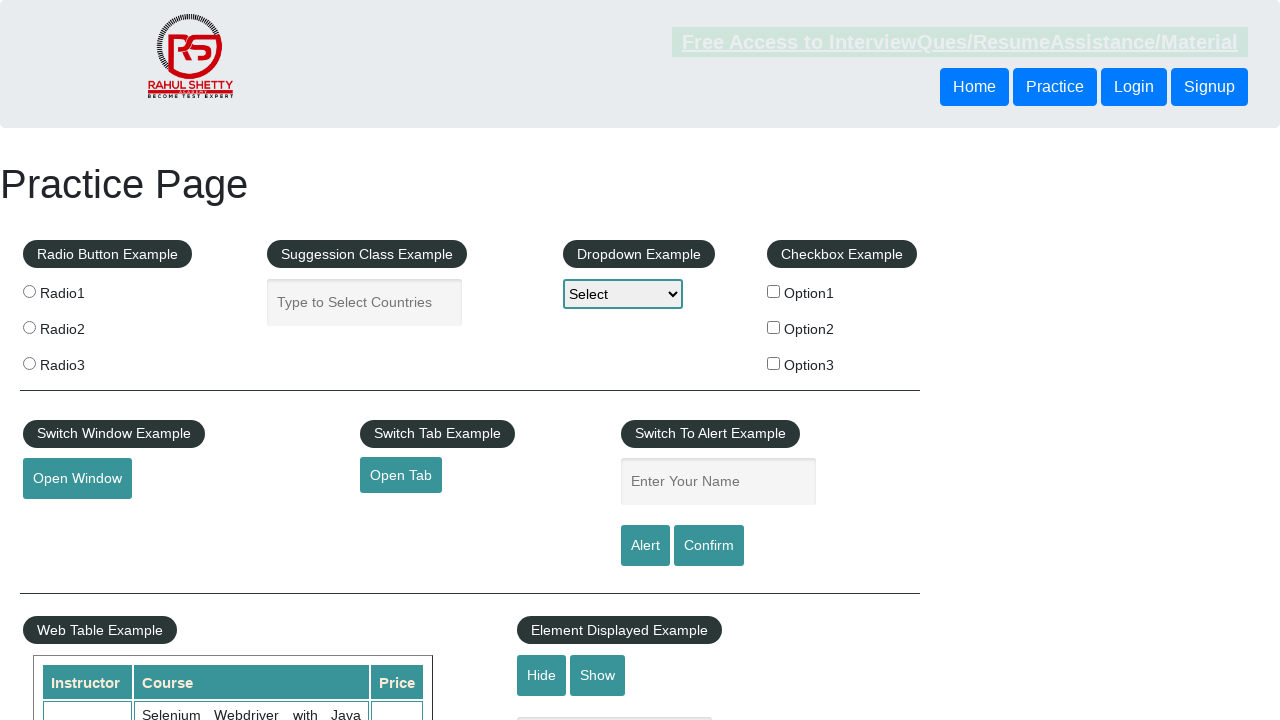